Tests form interactions including checkboxes, radio buttons, text input, and alert handling on an automation practice page

Starting URL: https://rahulshettyacademy.com/AutomationPractice/

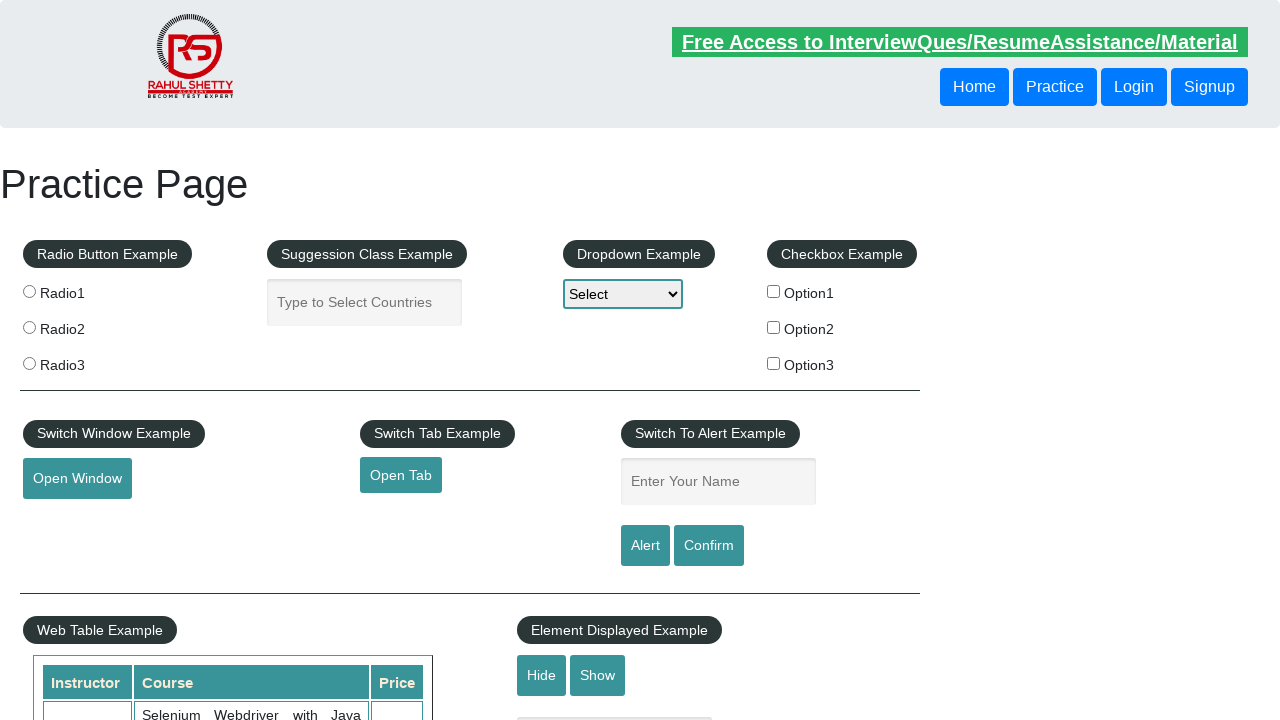

Located all checkboxes on the page
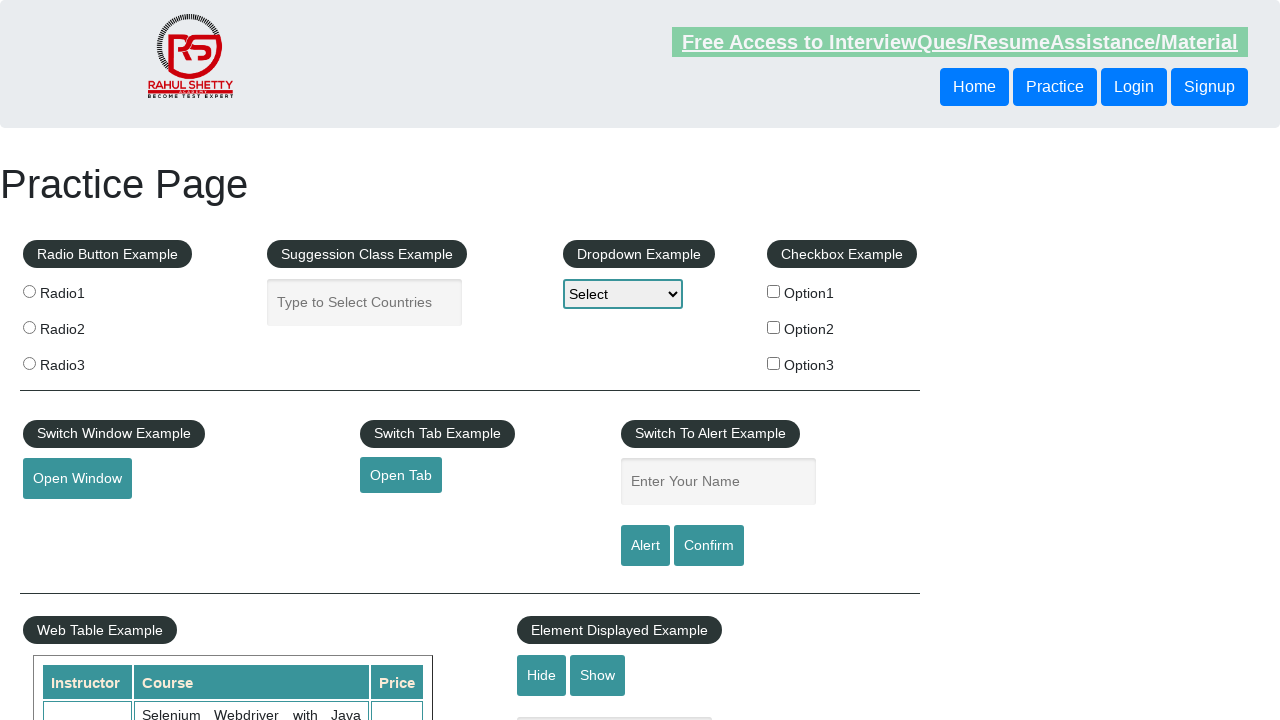

Clicked checkbox 1 of 3 at (774, 291) on input[type='checkbox'] >> nth=0
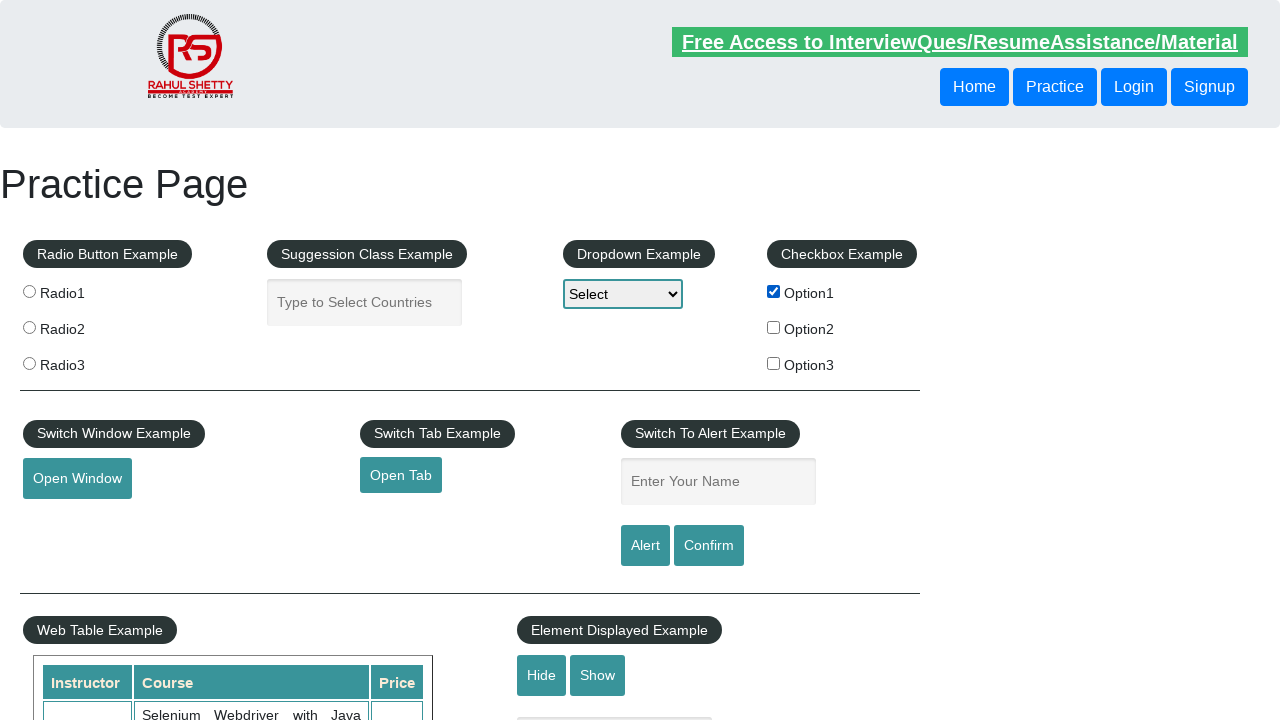

Verified checkbox 1 is selected
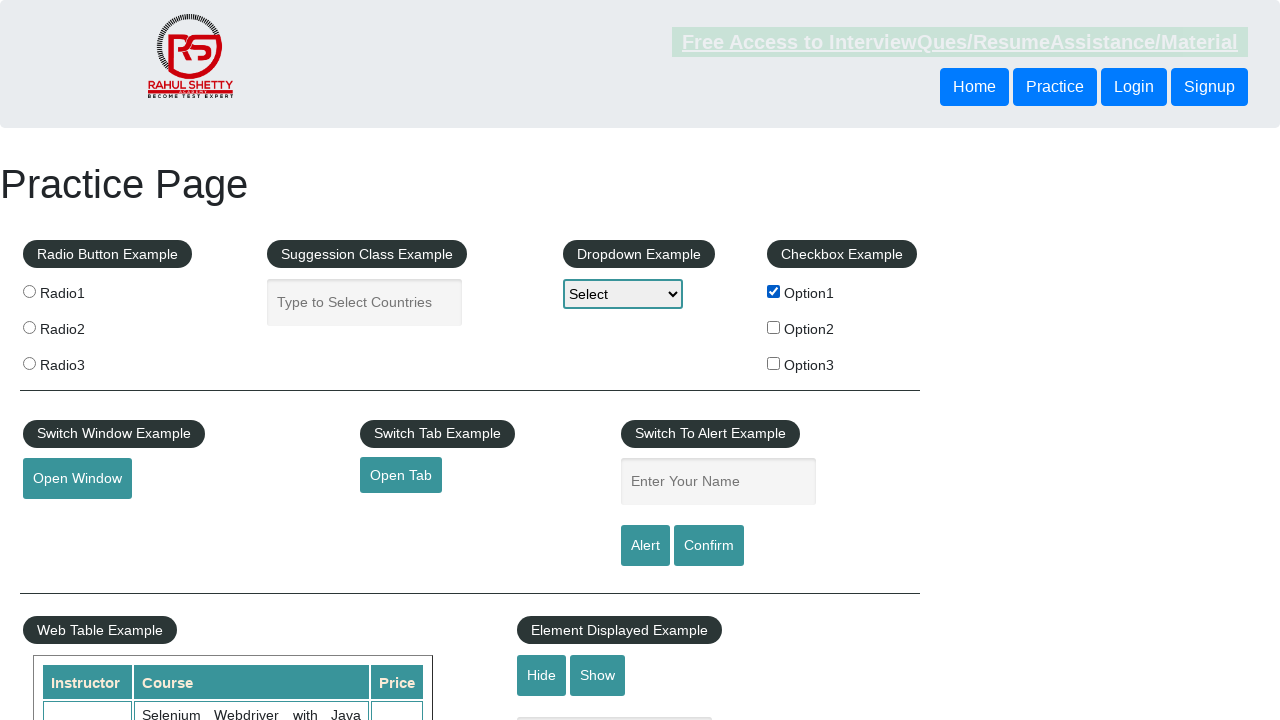

Clicked checkbox 2 of 3 at (774, 327) on input[type='checkbox'] >> nth=1
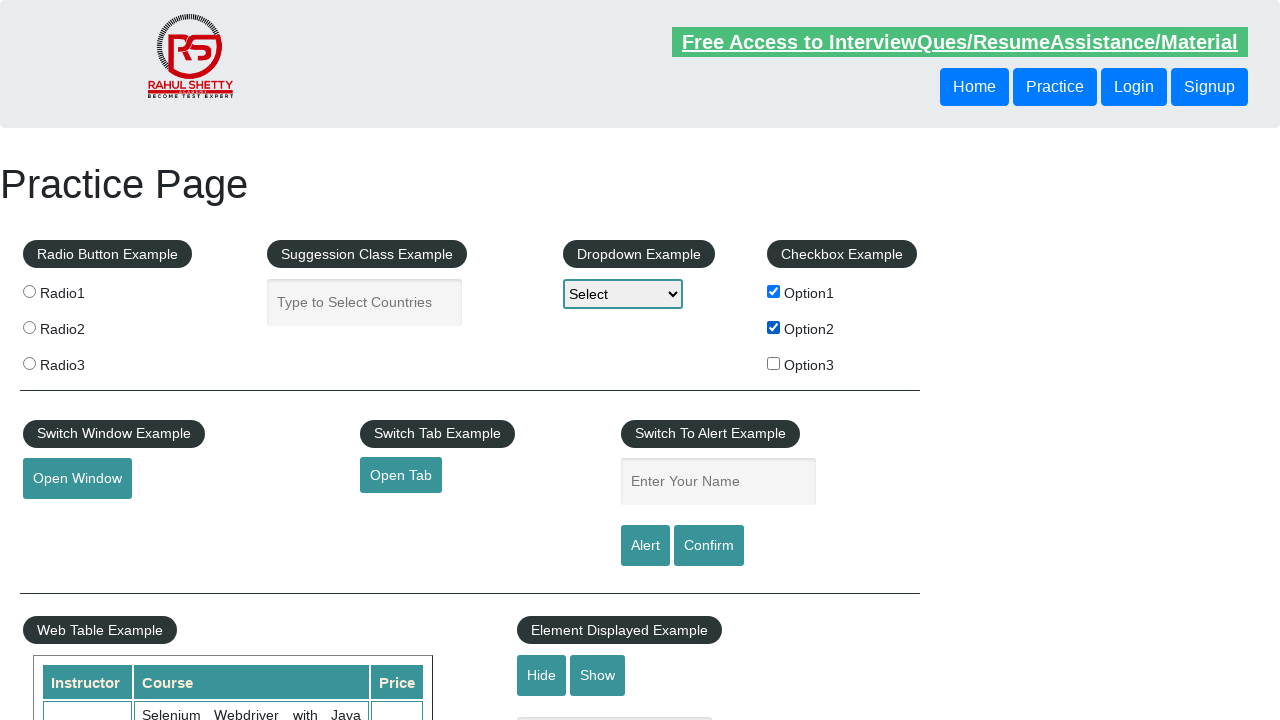

Verified checkbox 2 is selected
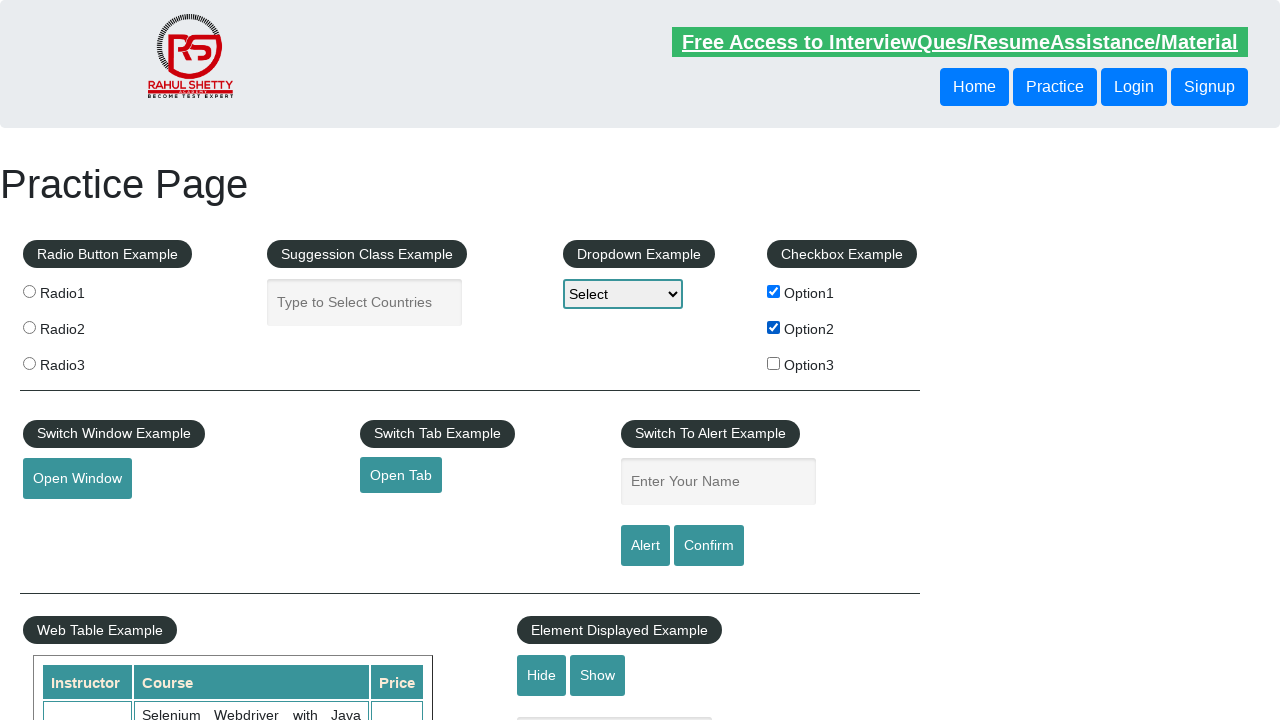

Clicked checkbox 3 of 3 at (774, 363) on input[type='checkbox'] >> nth=2
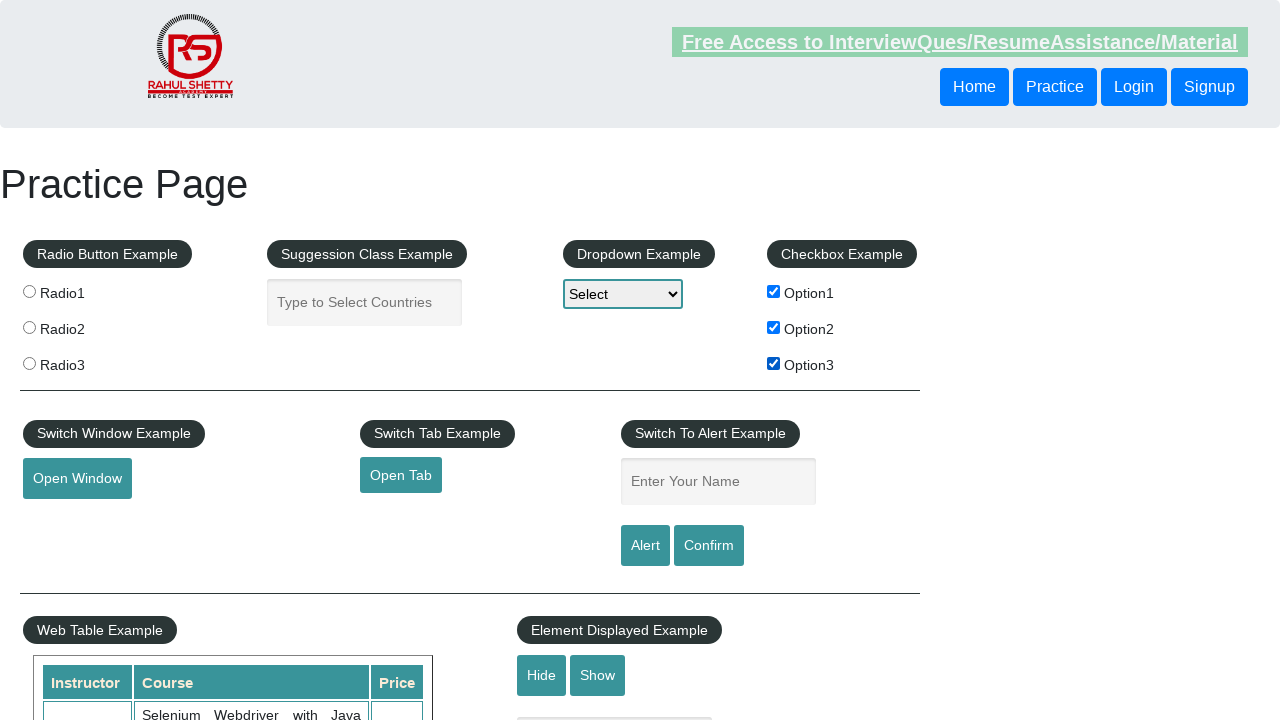

Verified checkbox 3 is selected
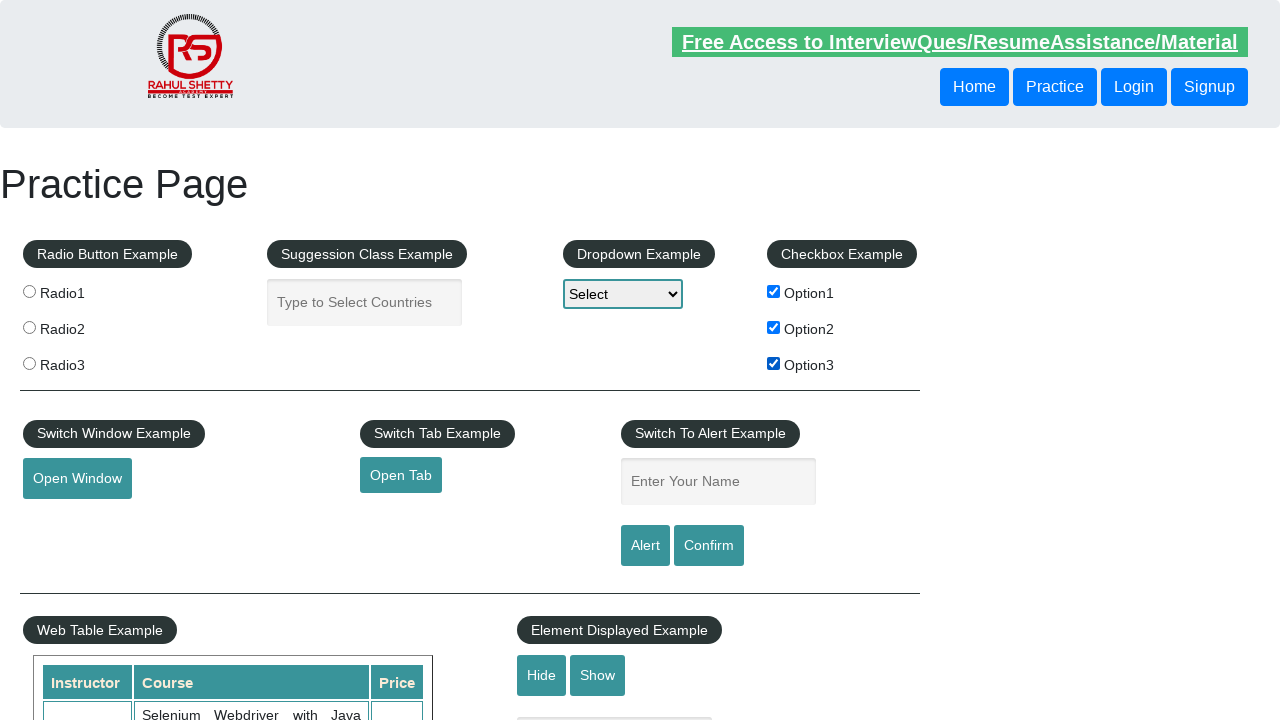

Clicked the third radio button at (29, 363) on input[type='radio'] >> nth=2
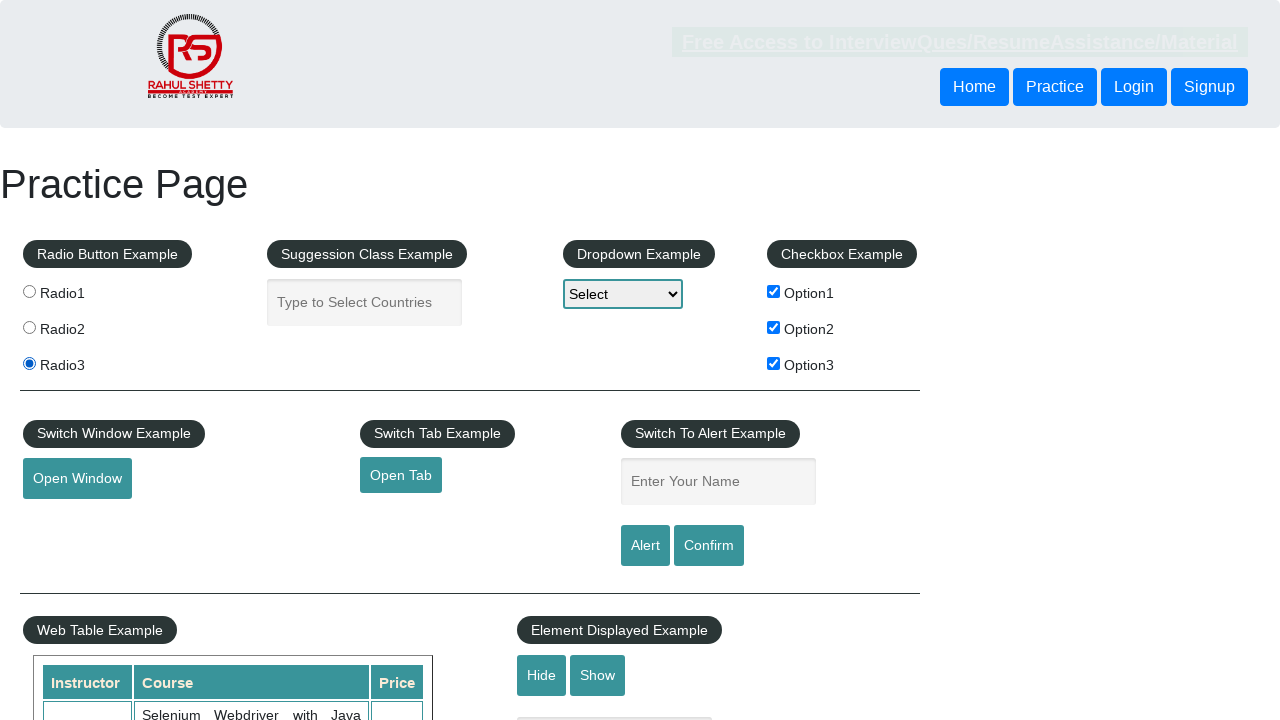

Filled name field with 'Test123' on input[id='name']
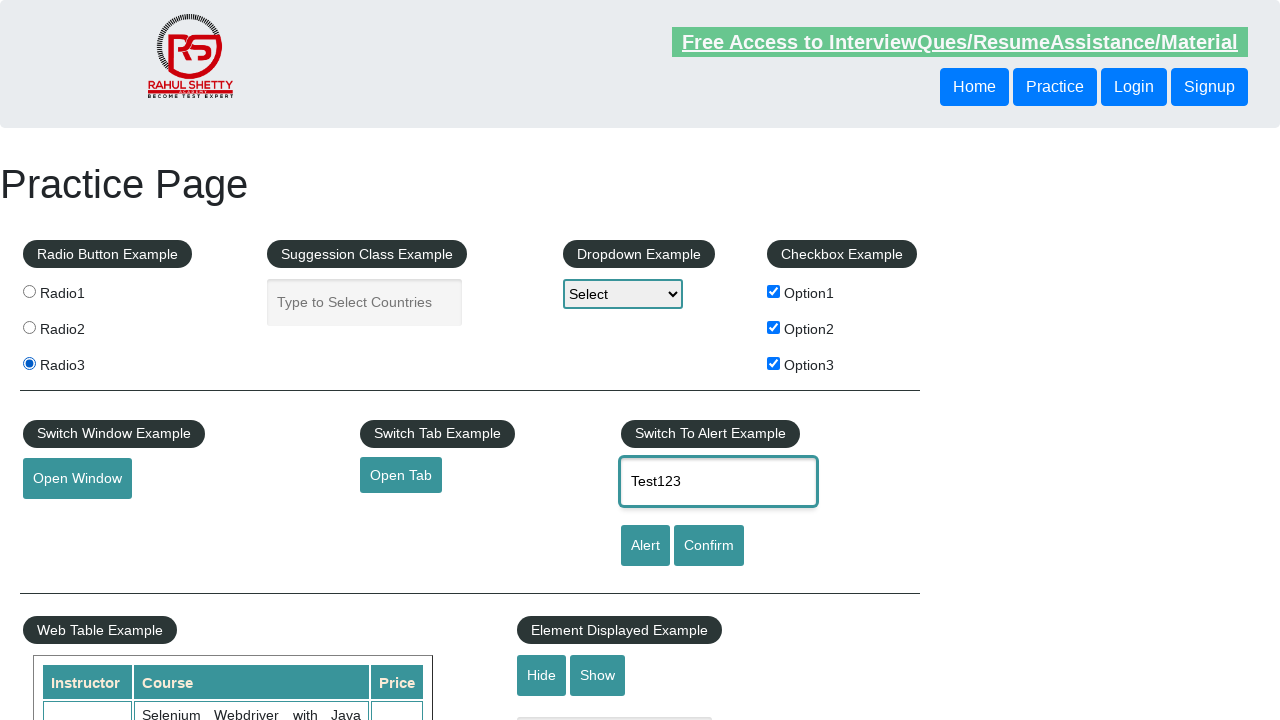

Set up alert dialog handler to accept alerts
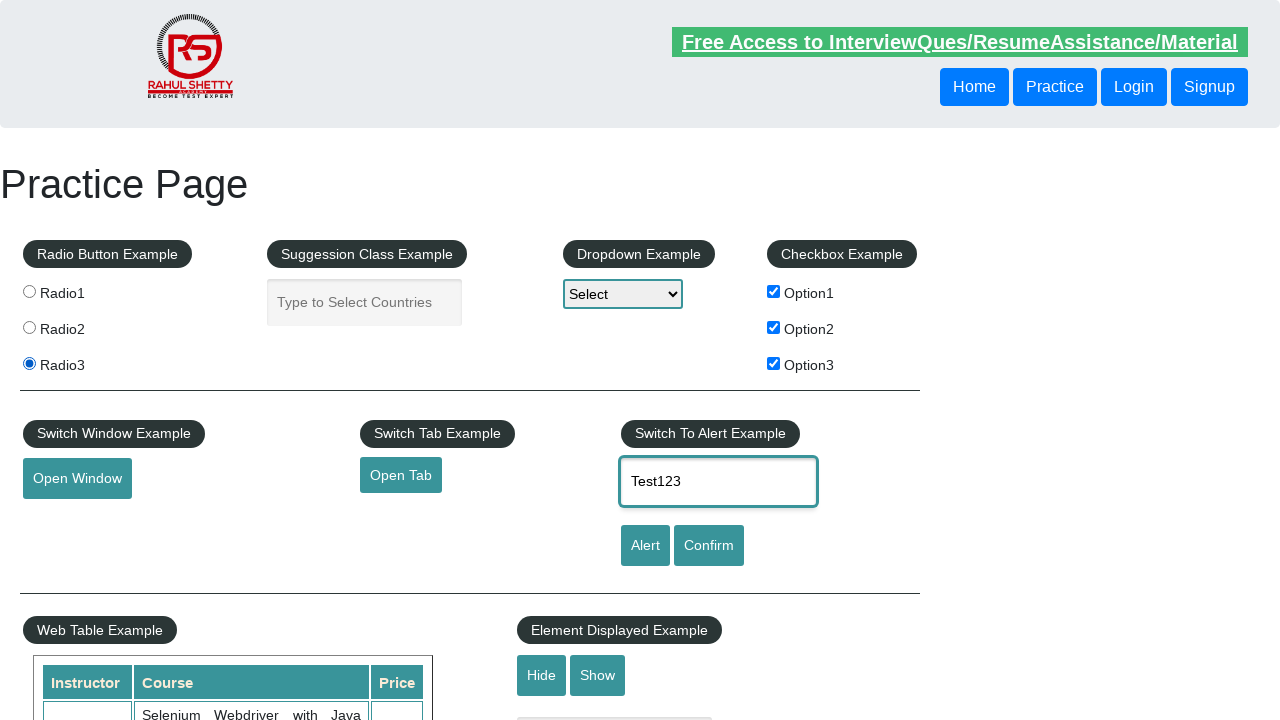

Clicked the Alert button to trigger alert dialog at (645, 546) on input[type='submit'][value='Alert']
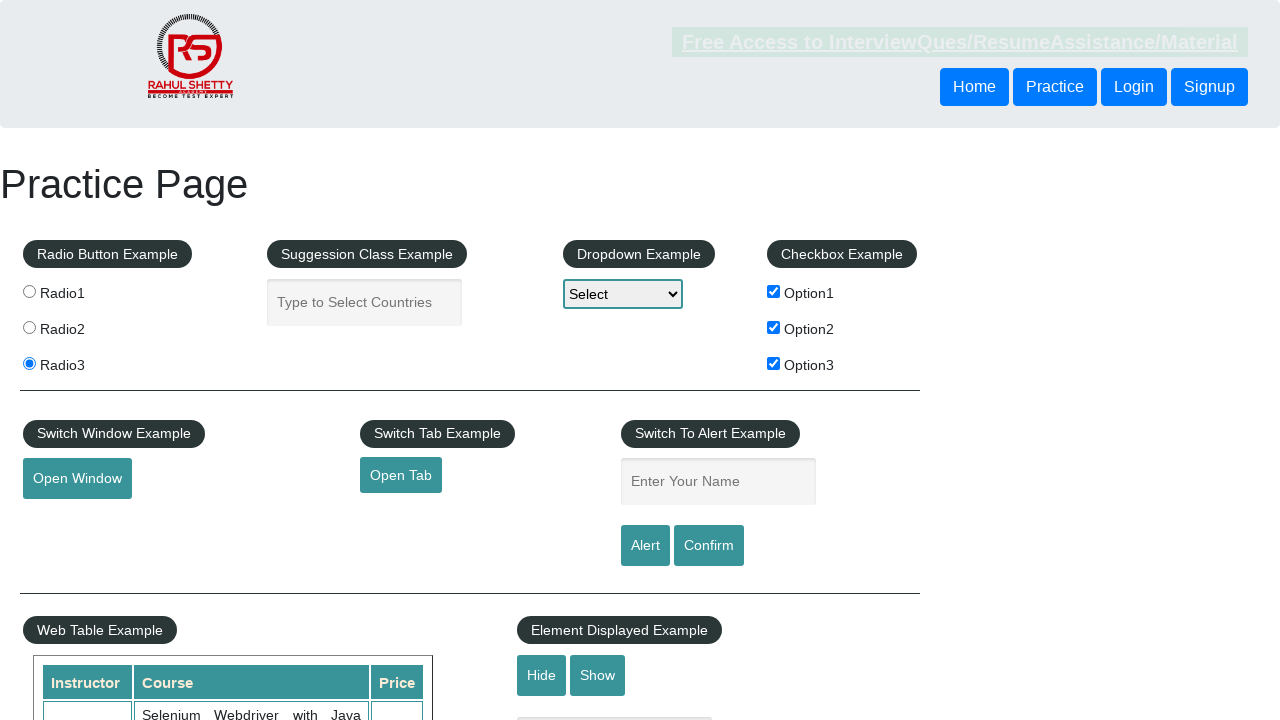

Waited 100ms for alert to be processed
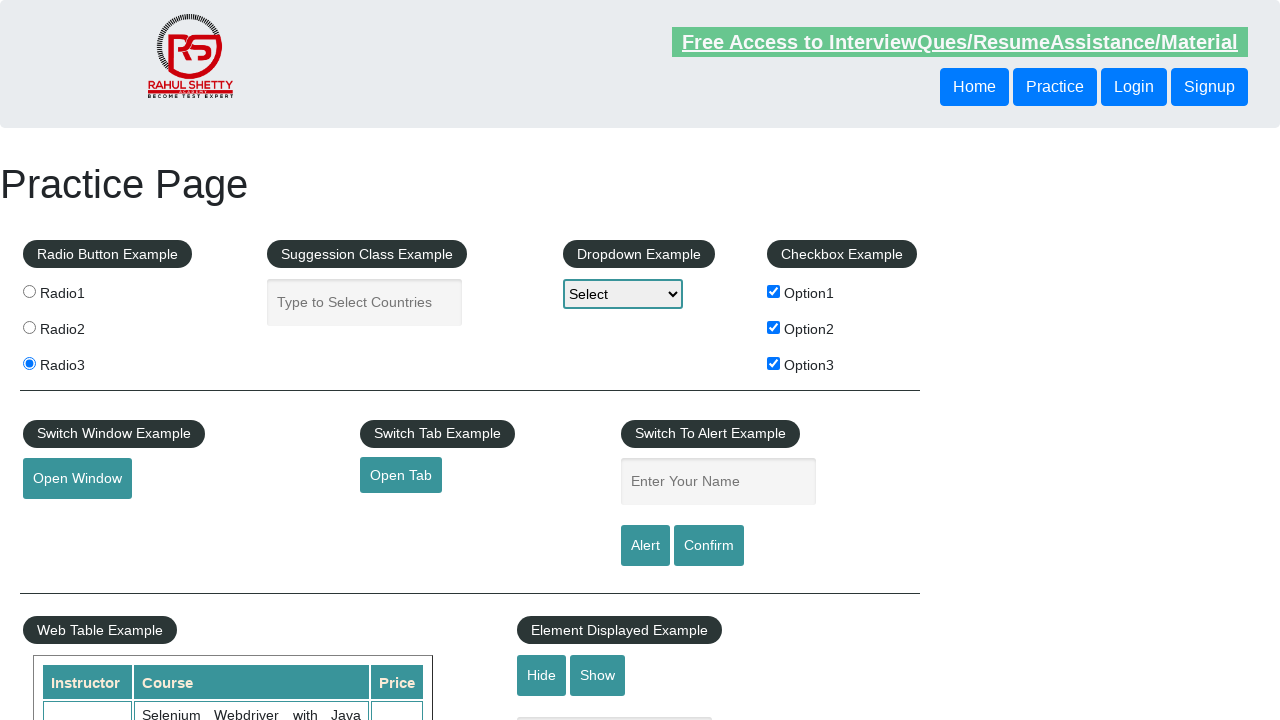

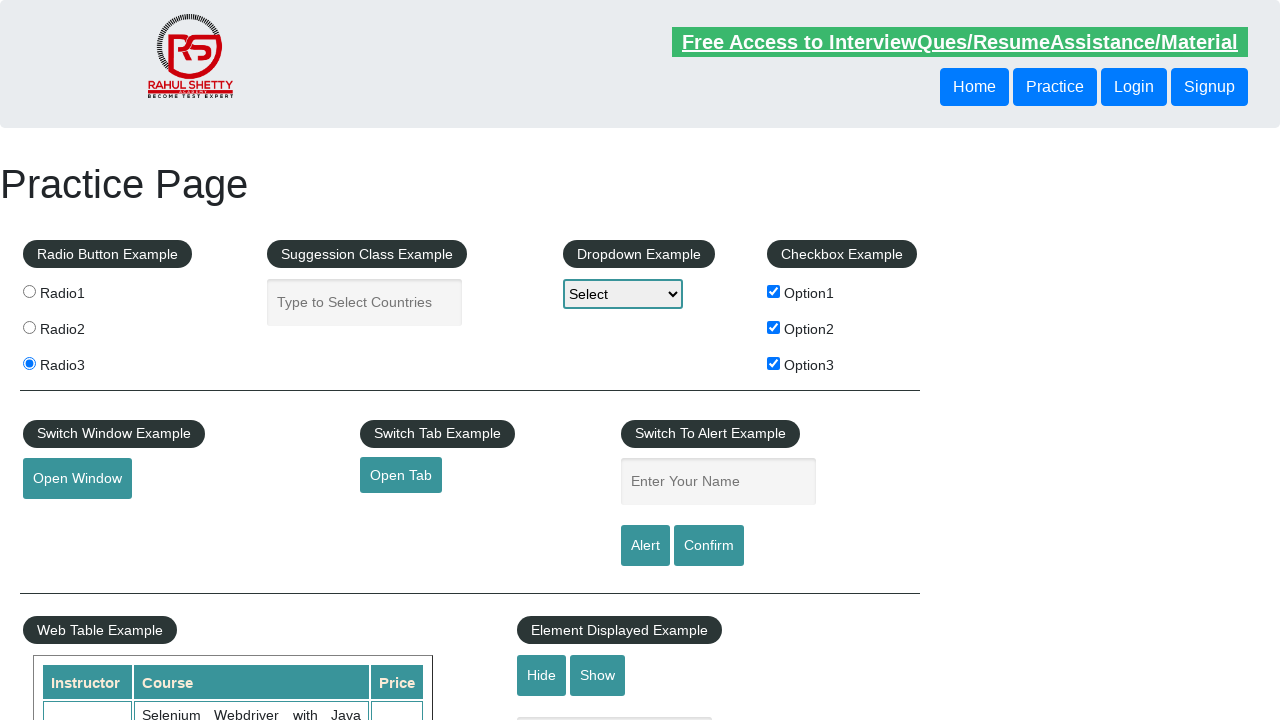